Tests finding a link by calculated text (based on mathematical formula), clicking it, then filling out a form with personal information fields including first name, last name, city, and country

Starting URL: http://suninjuly.github.io/find_link_text

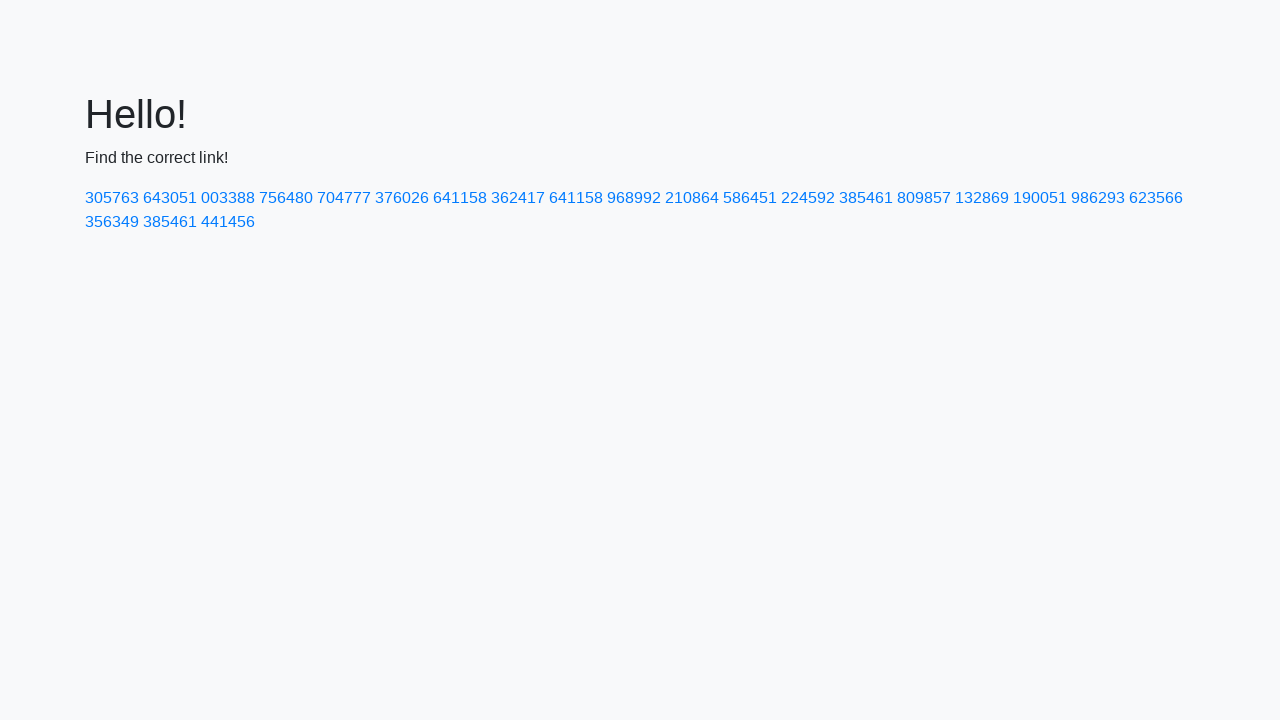

Clicked link with calculated text based on mathematical formula at (808, 198) on text=224592
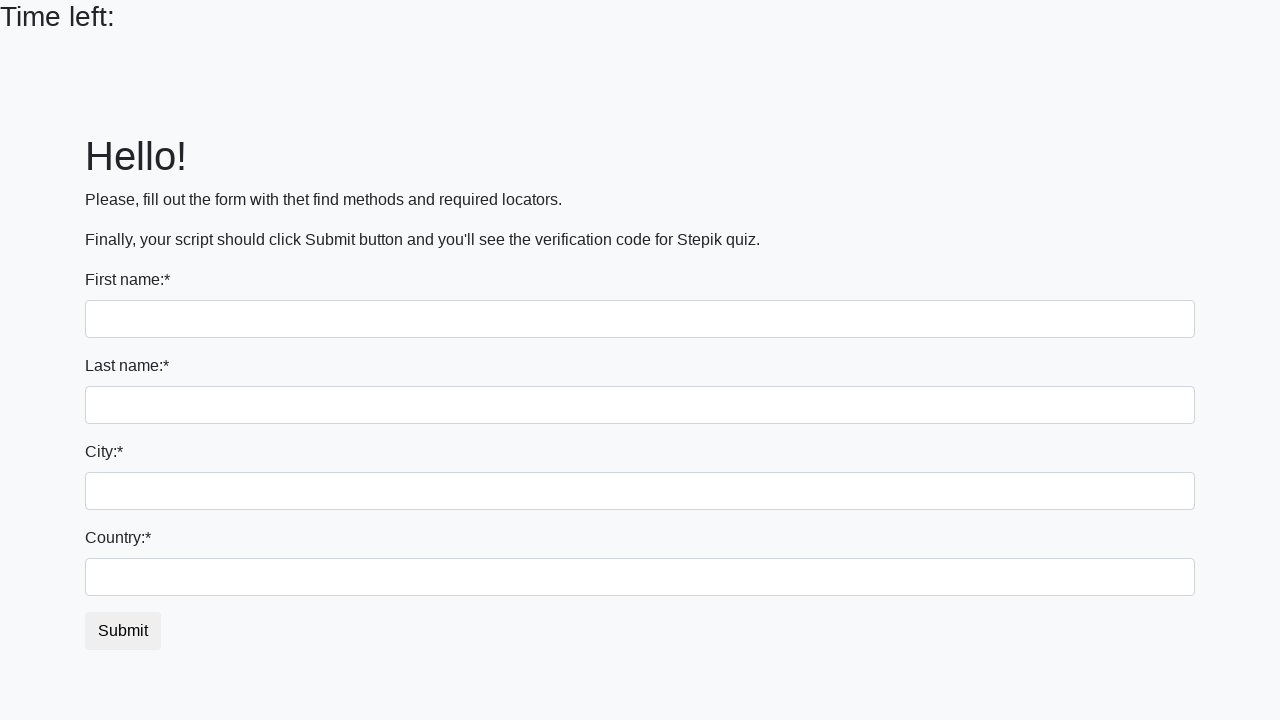

Form page loaded with input fields visible
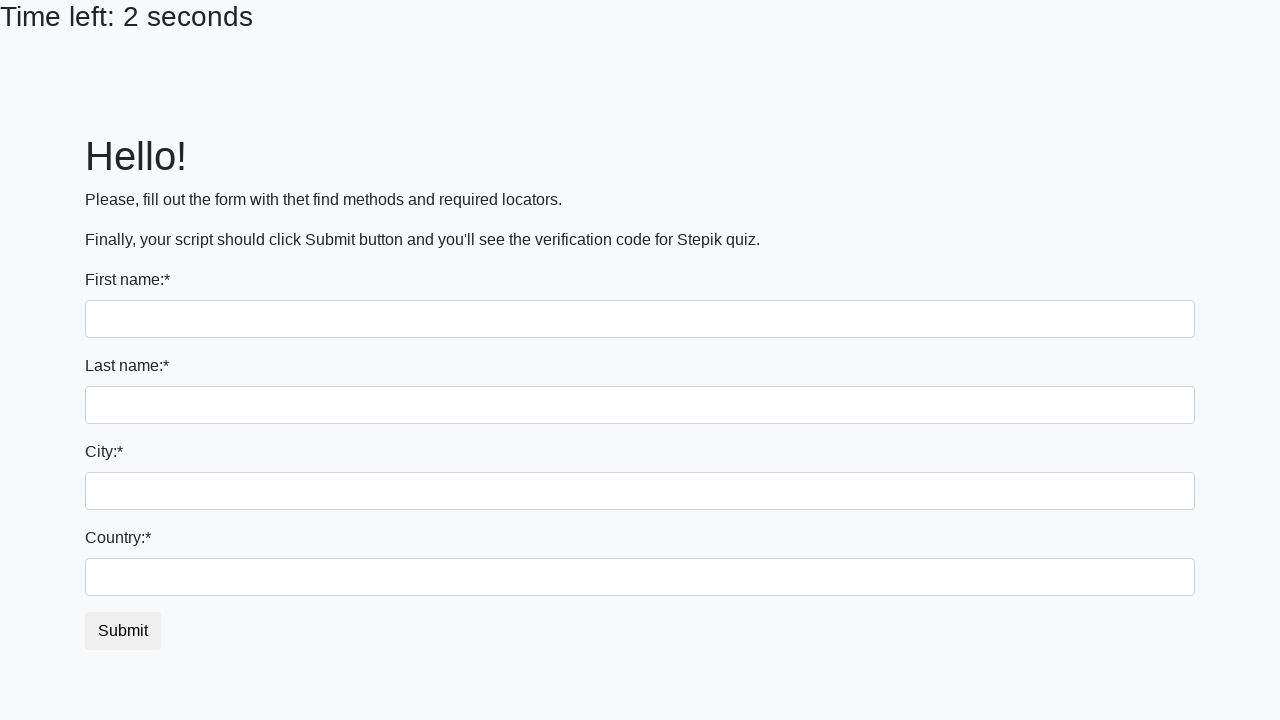

Filled first name field with 'Ivan' on input >> nth=0
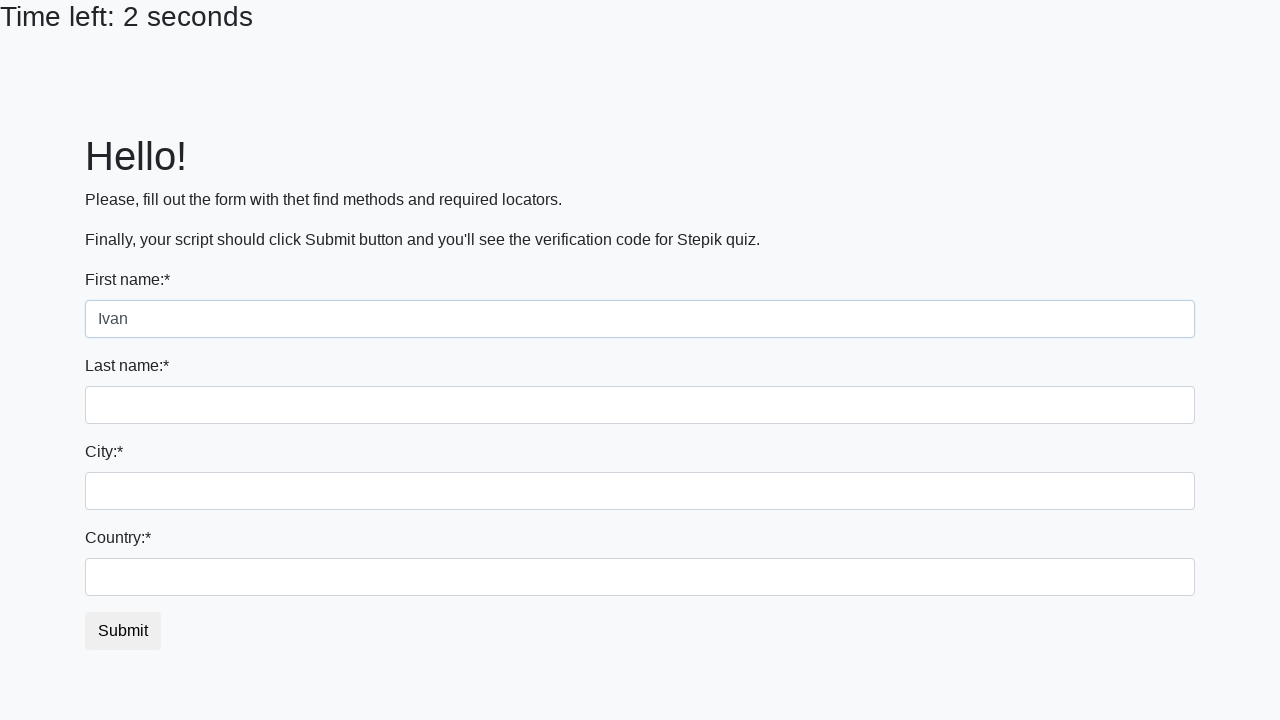

Filled last name field with 'Petrov' on input[name='last_name']
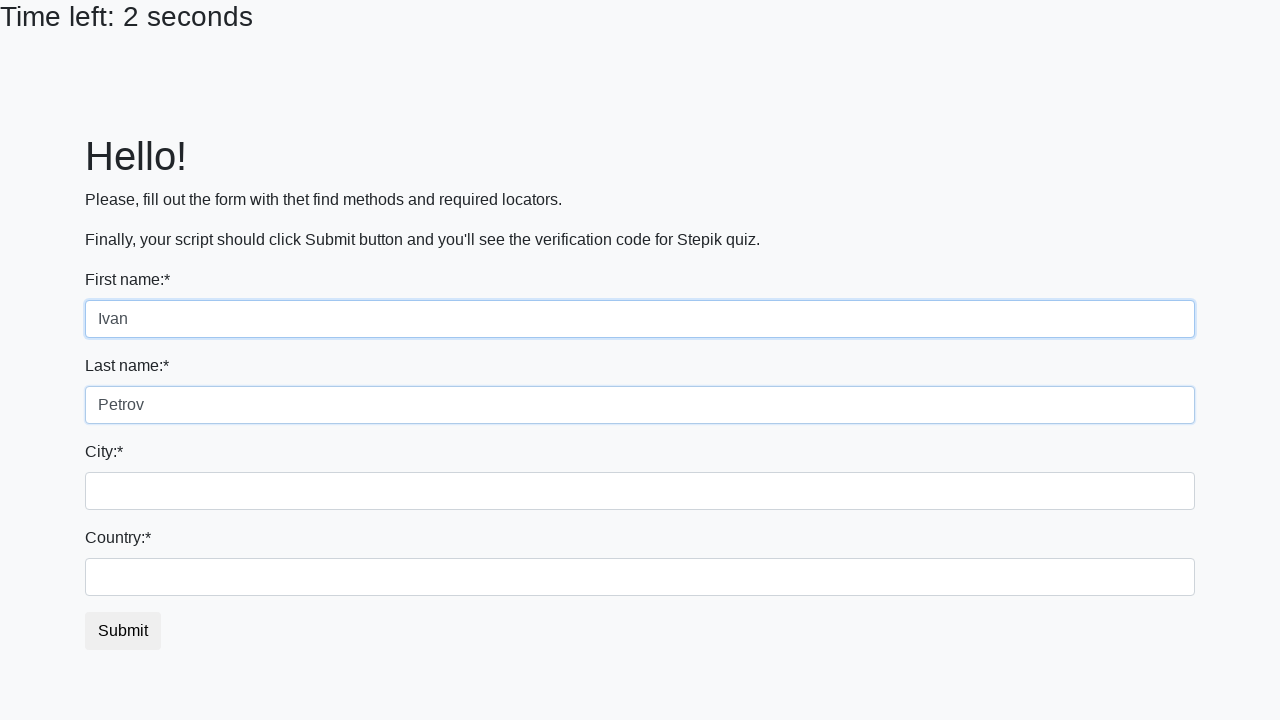

Filled city field with 'Smolensk' on input.city
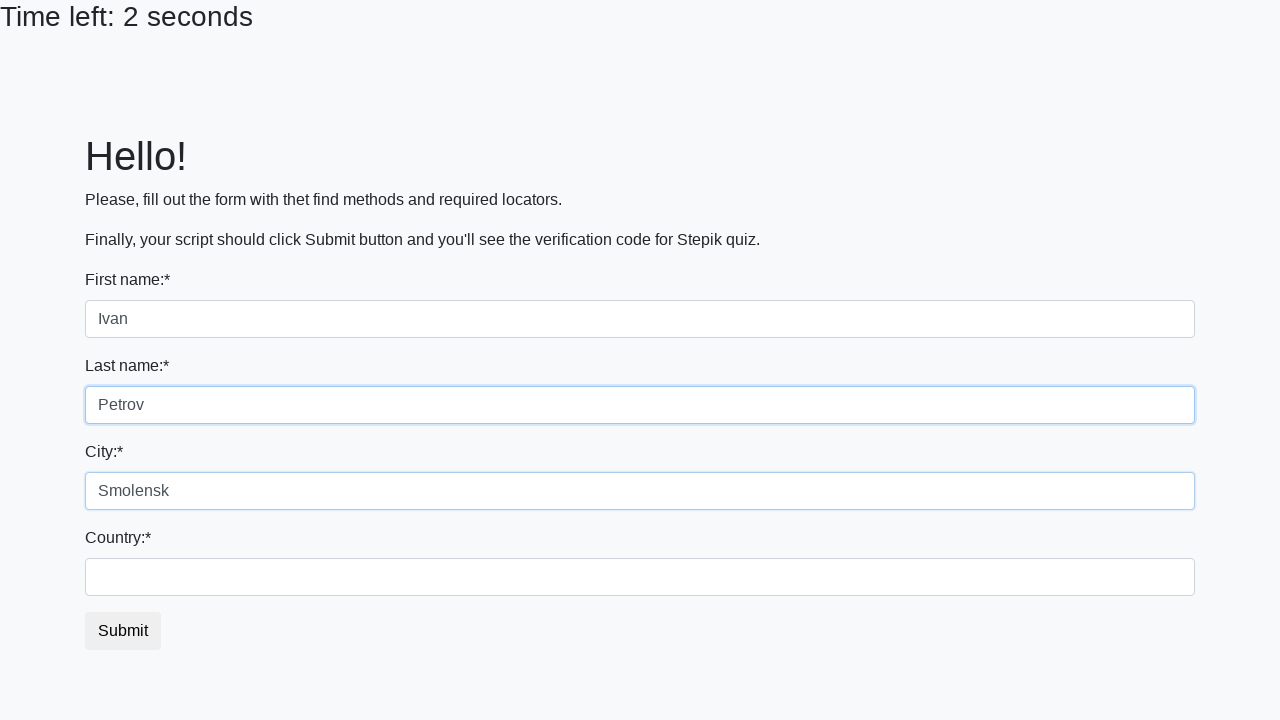

Filled country field with 'Russia' on #country
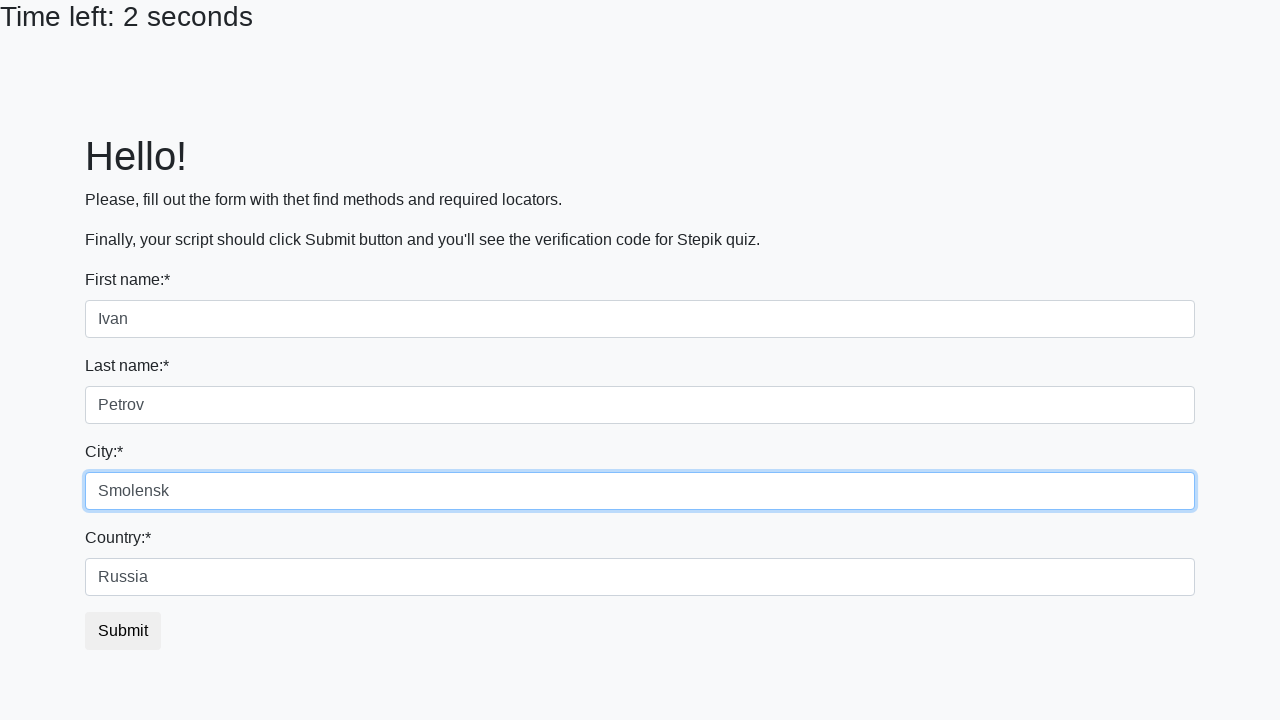

Clicked submit button to submit form at (123, 631) on button.btn
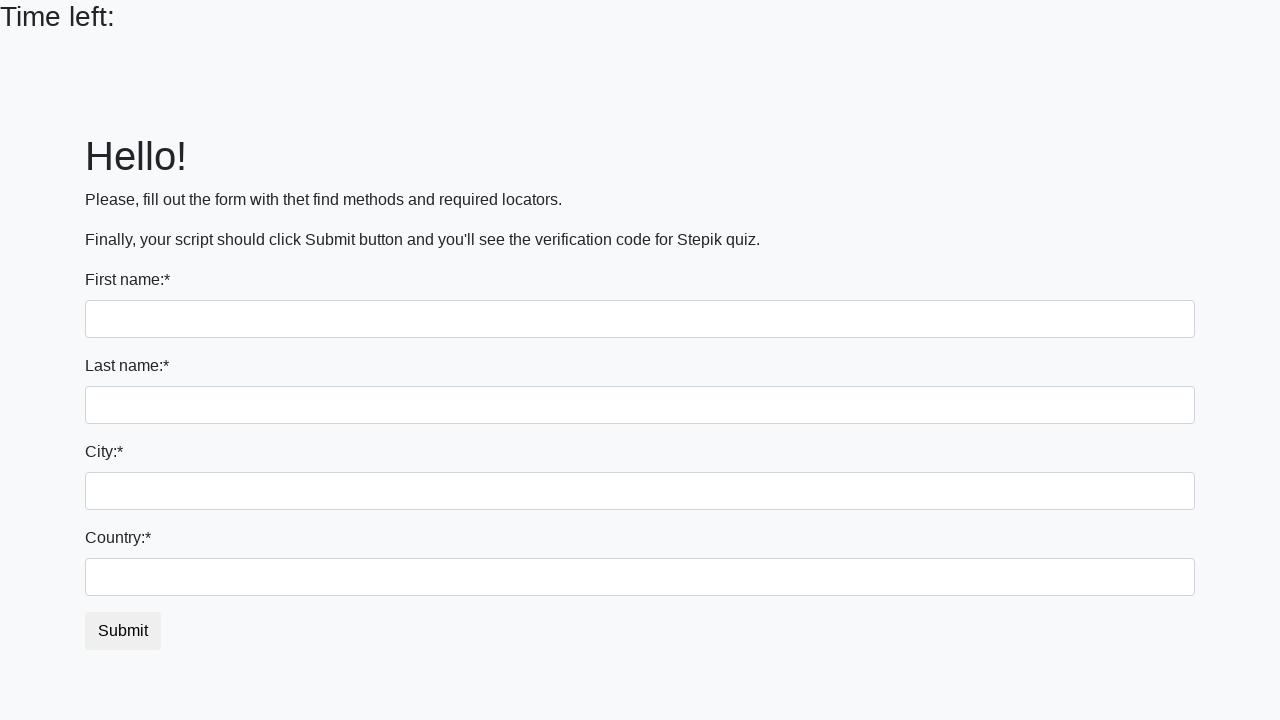

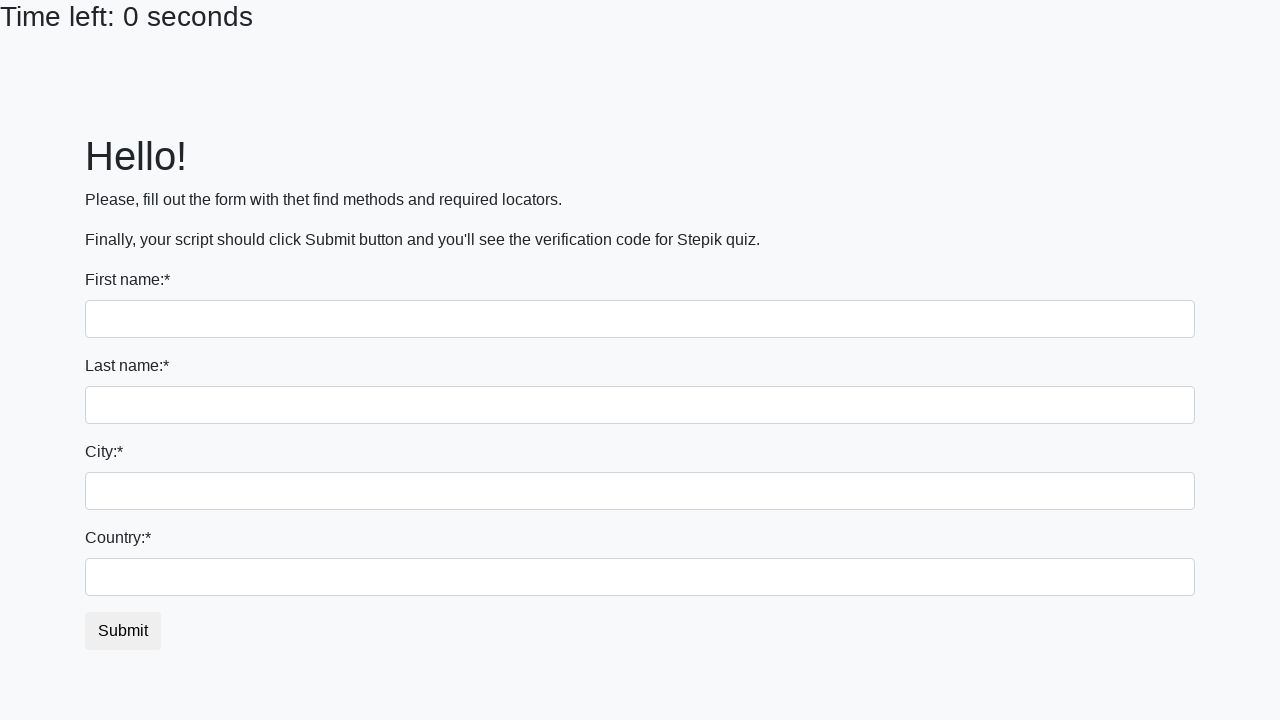